Tests the Browse Languages navigation by clicking on the ABC menu, then clicking on letter "Z" in the submenu to verify it navigates to the correct category page.

Starting URL: https://www.99-bottles-of-beer.net/

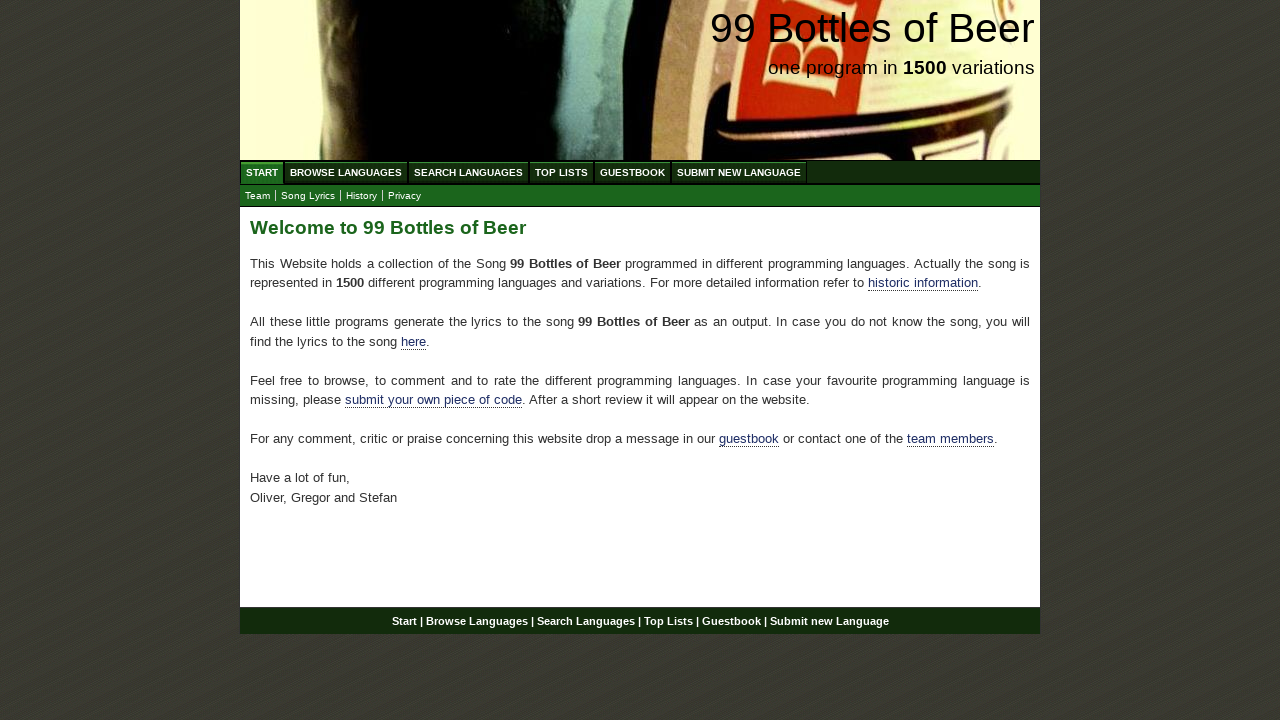

Clicked on ABC menu in Browse Languages navigation at (346, 172) on xpath=//div[@id='navigation']/ul[@id='menu']/li/a[@href='/abc.html']
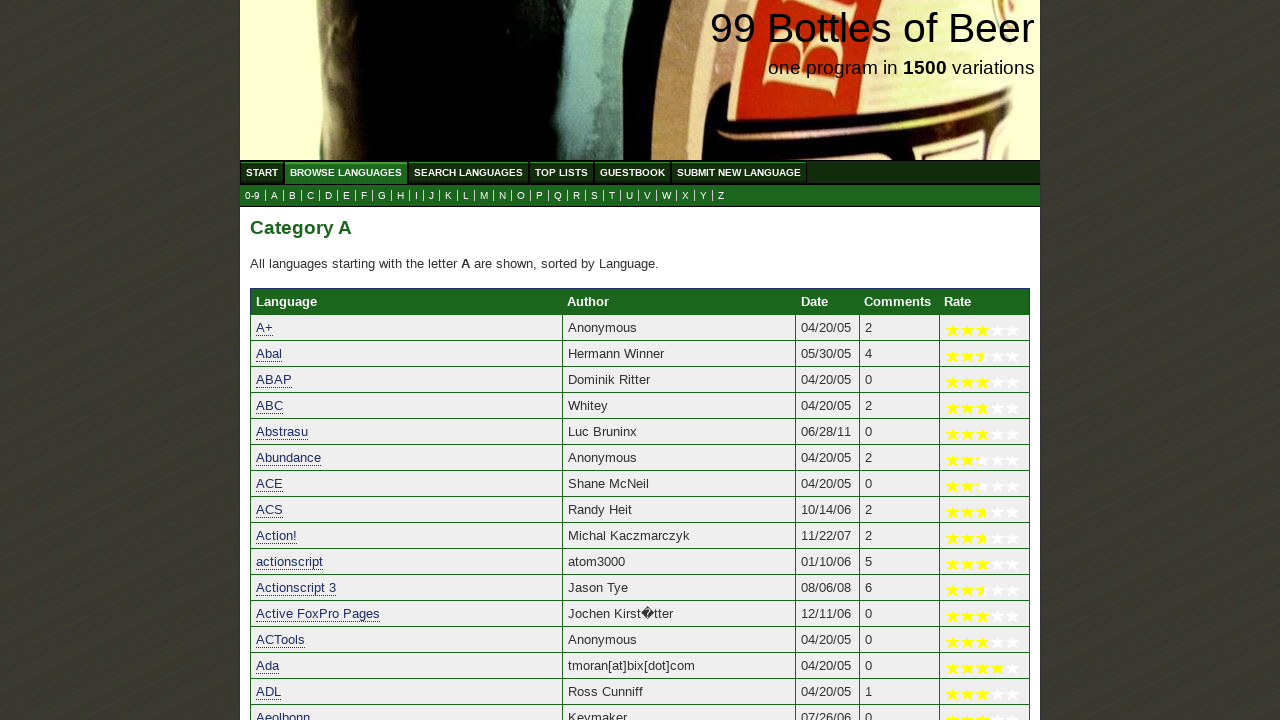

Submenu appeared with letter options
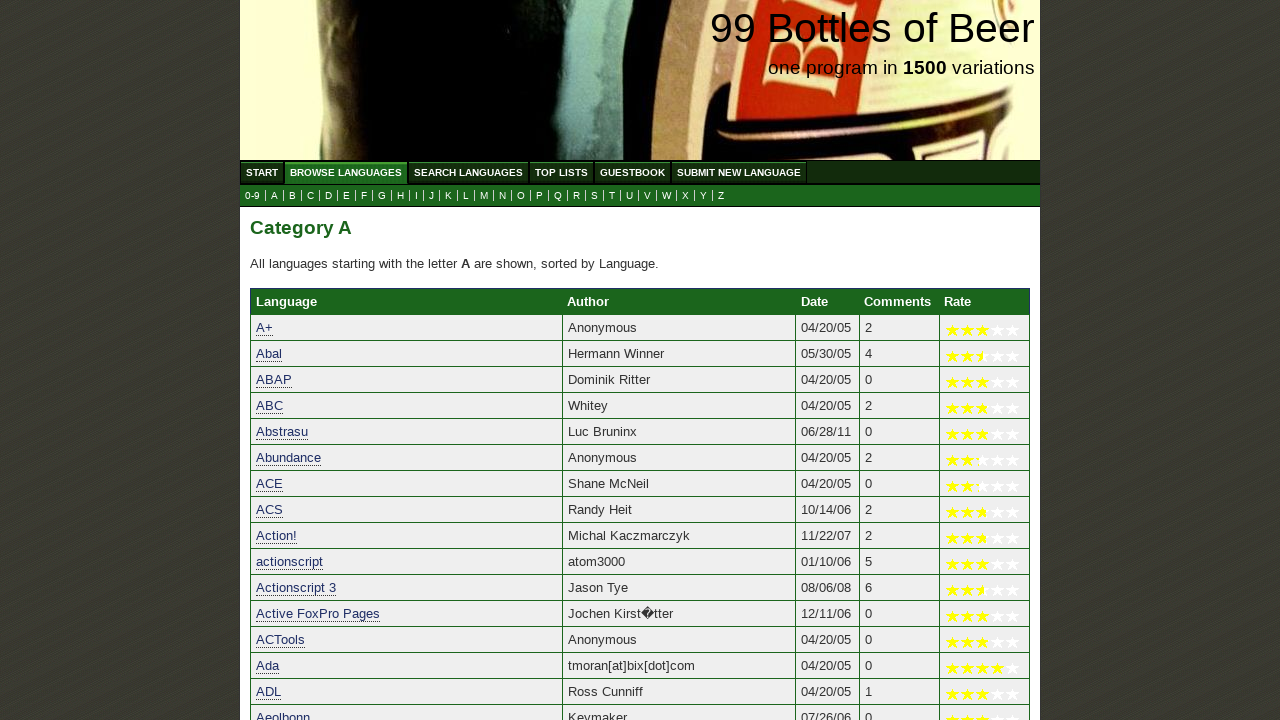

Clicked on letter Z in the submenu at (721, 196) on xpath=//div[@id='navigation']/ul[@id='submenu']/li/a[@href='z.html']
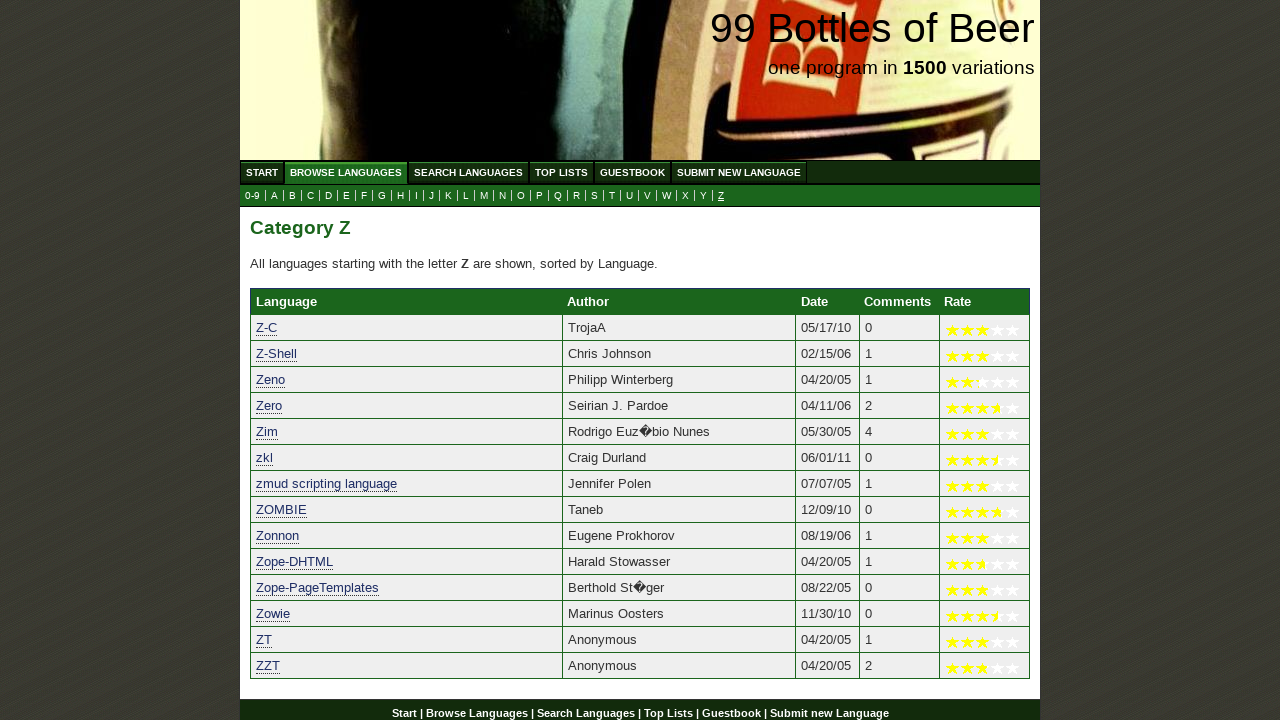

Category Z page loaded and heading is visible
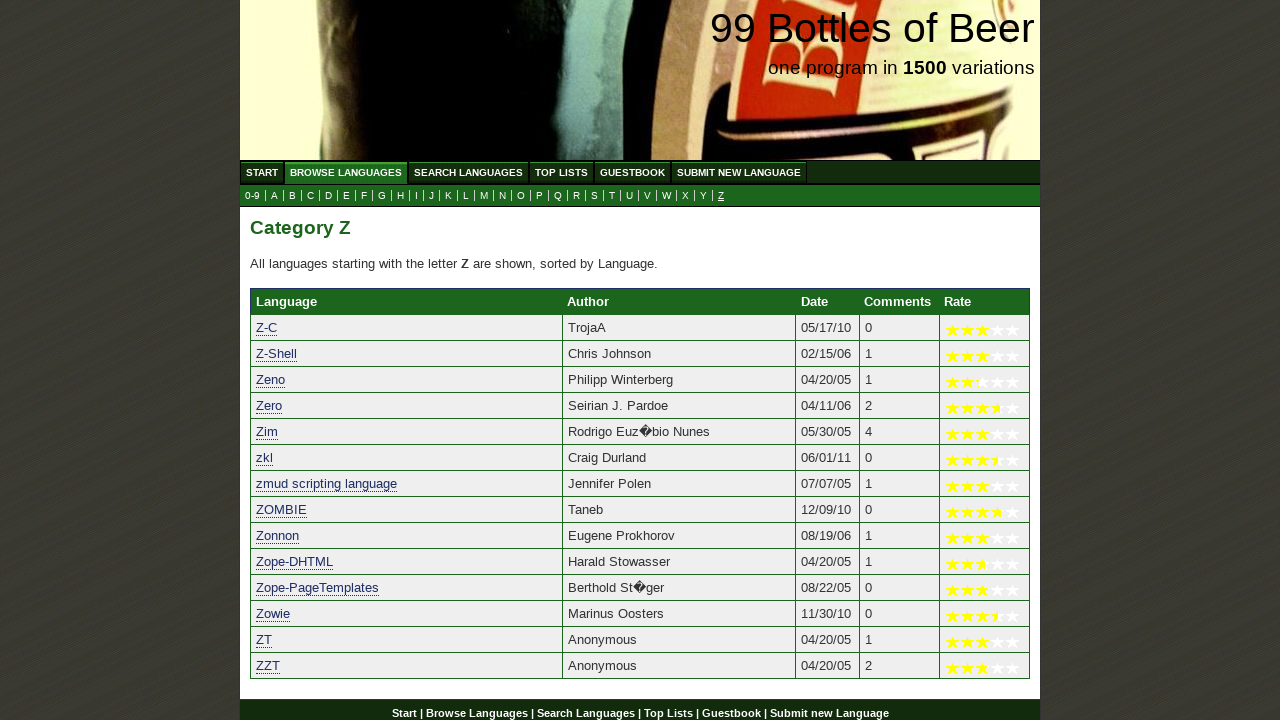

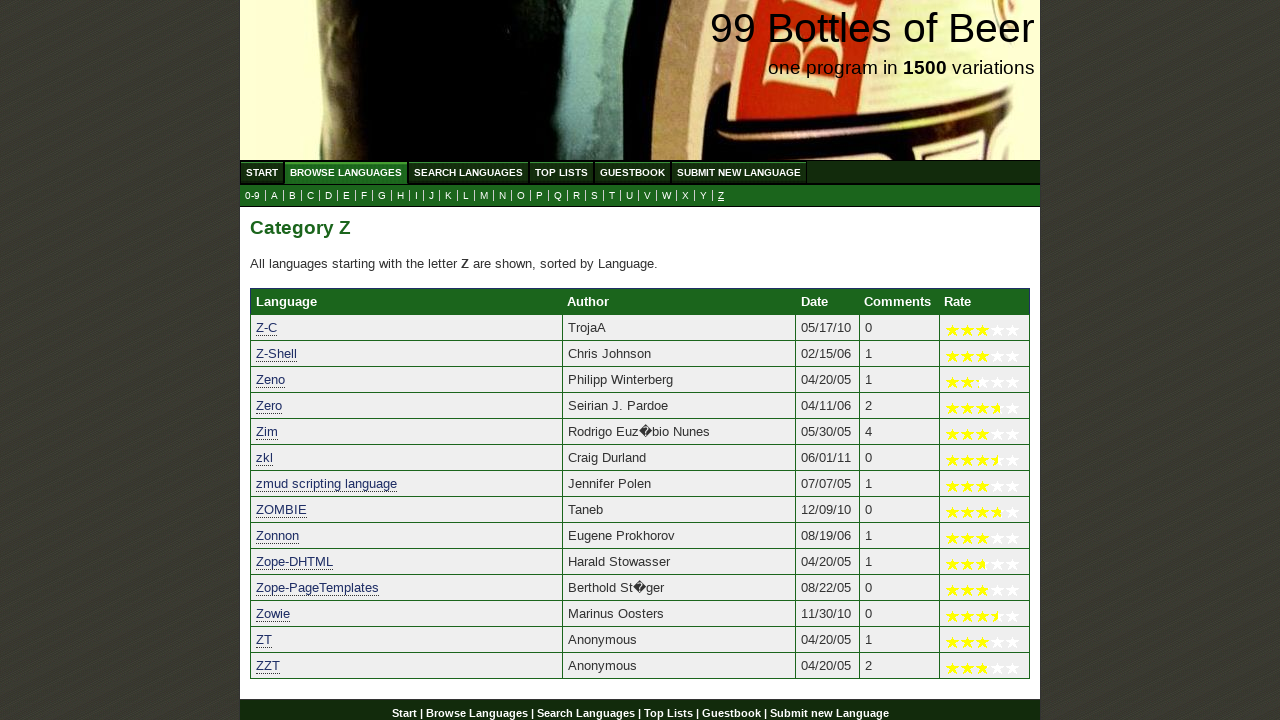